Navigates to Plano library reservation system, closes a popup form, deselects all libraries and selects a specific library for room reservation

Starting URL: https://plano.libnet.info/reserve

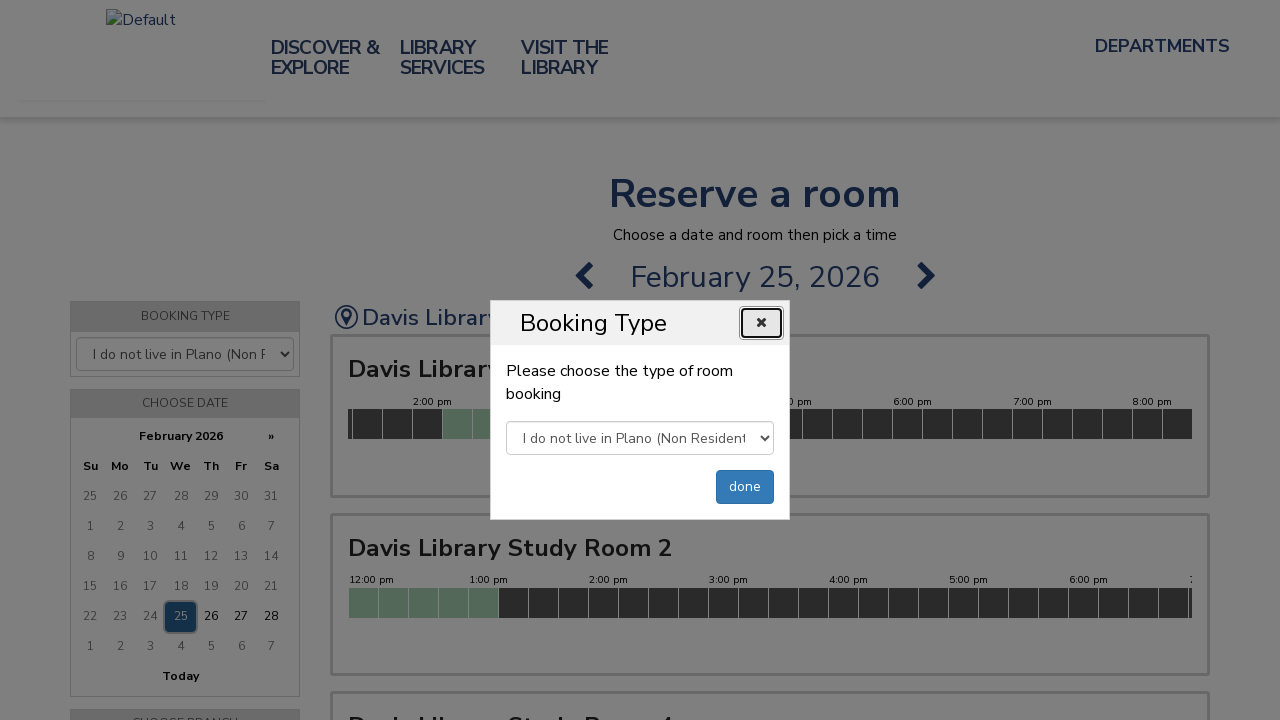

Waited for popup form close button to load
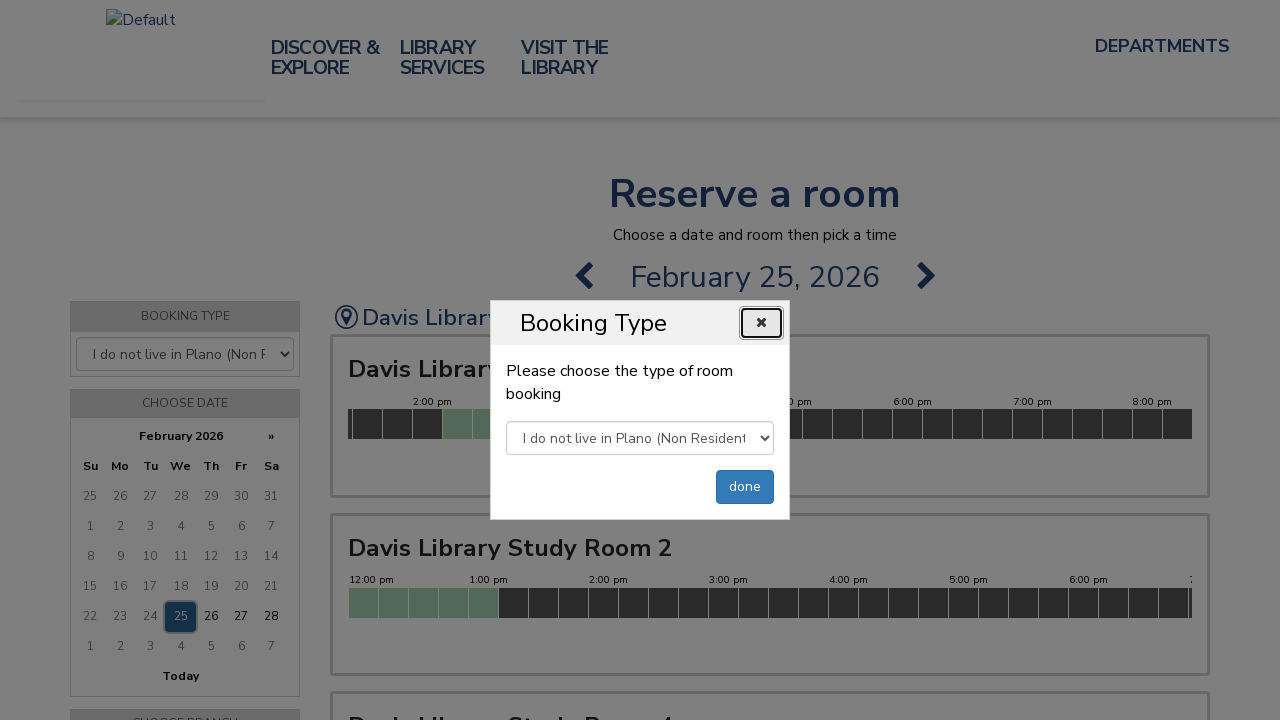

Closed the resident form popup at (745, 487) on button.btn.btn-primary
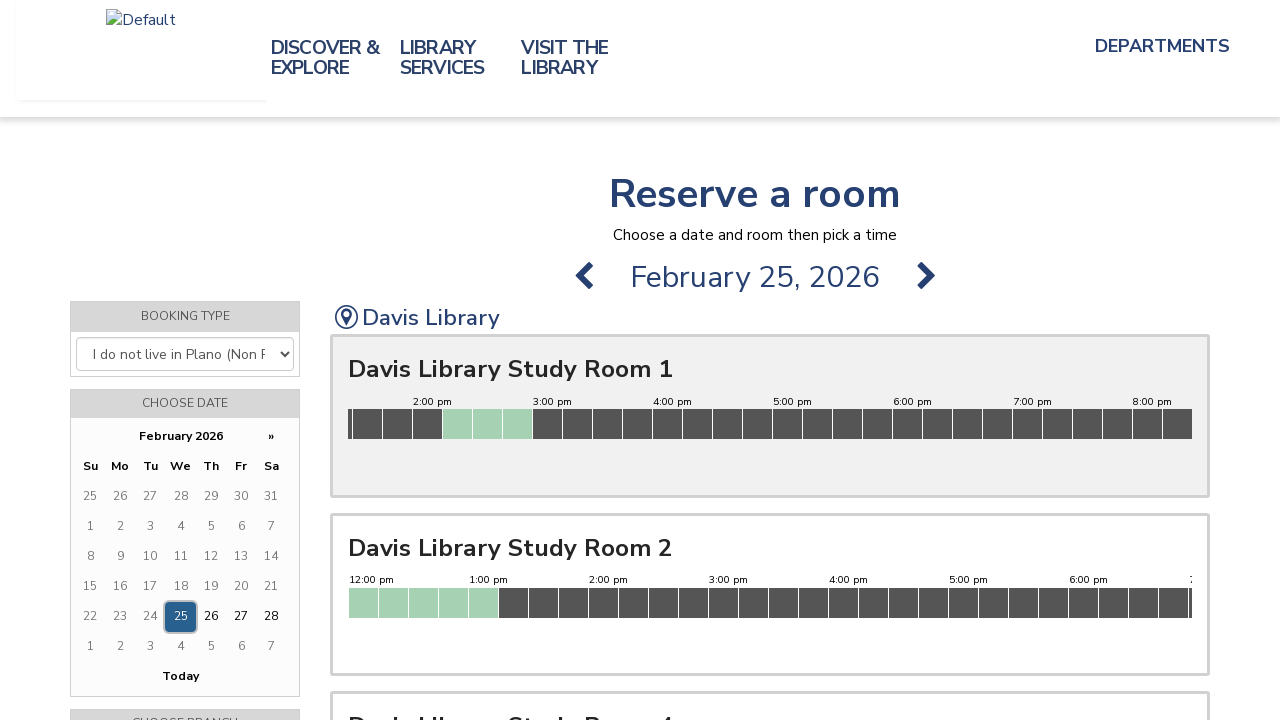

Waited 1 second for page to be ready
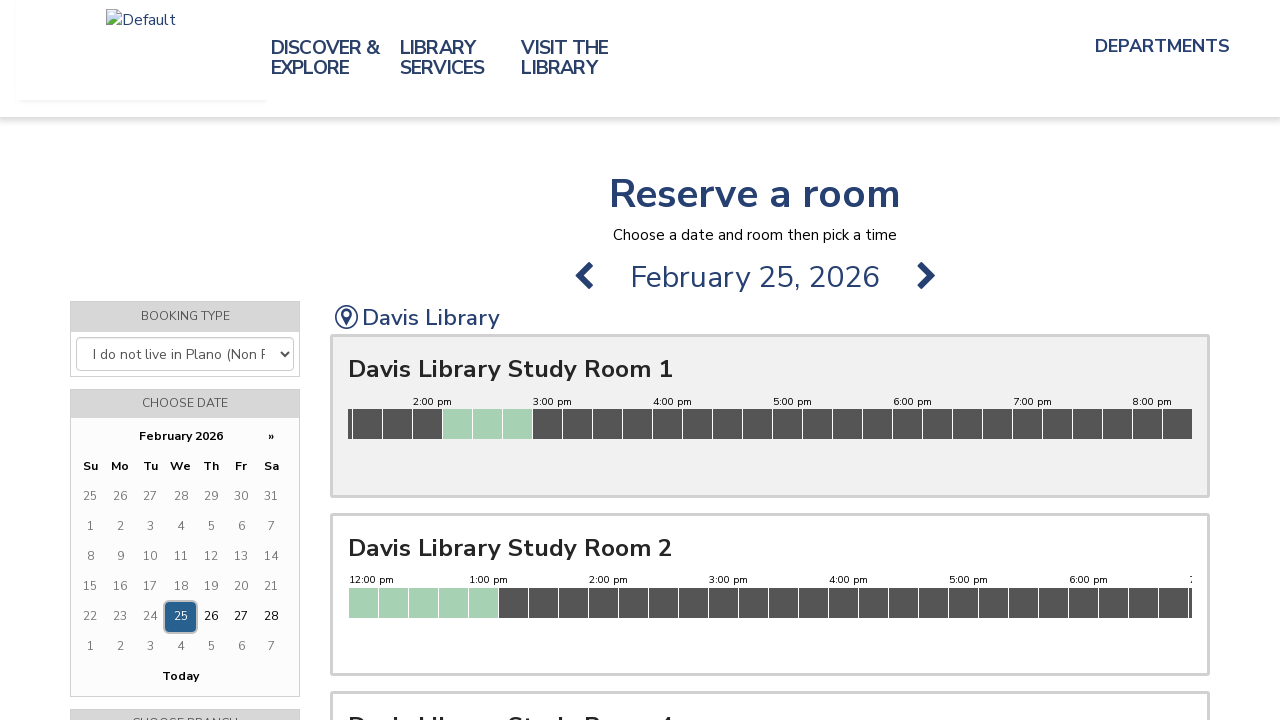

Deselected all libraries by clicking 'Check all' label at (185, 509) on label:has-text('Check all')
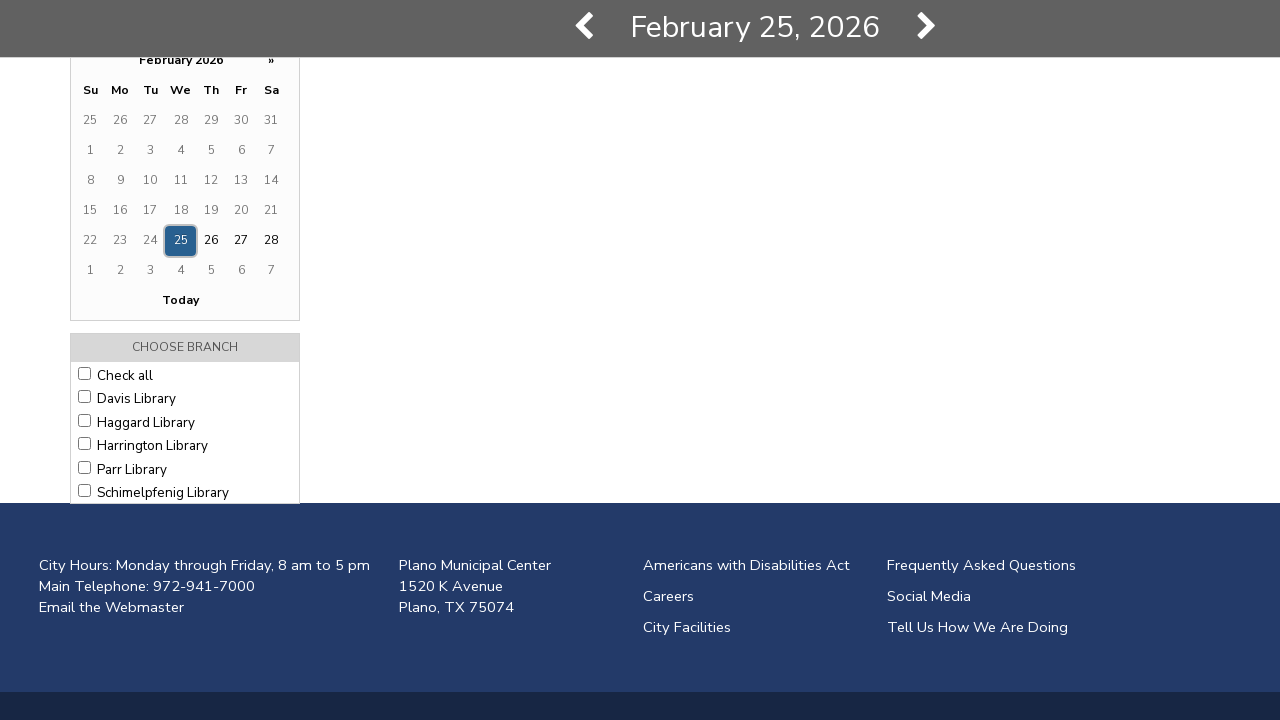

Selected Haggard Library for room reservation at (185, 421) on div.amnp-location-select label:has-text('Haggard Library')
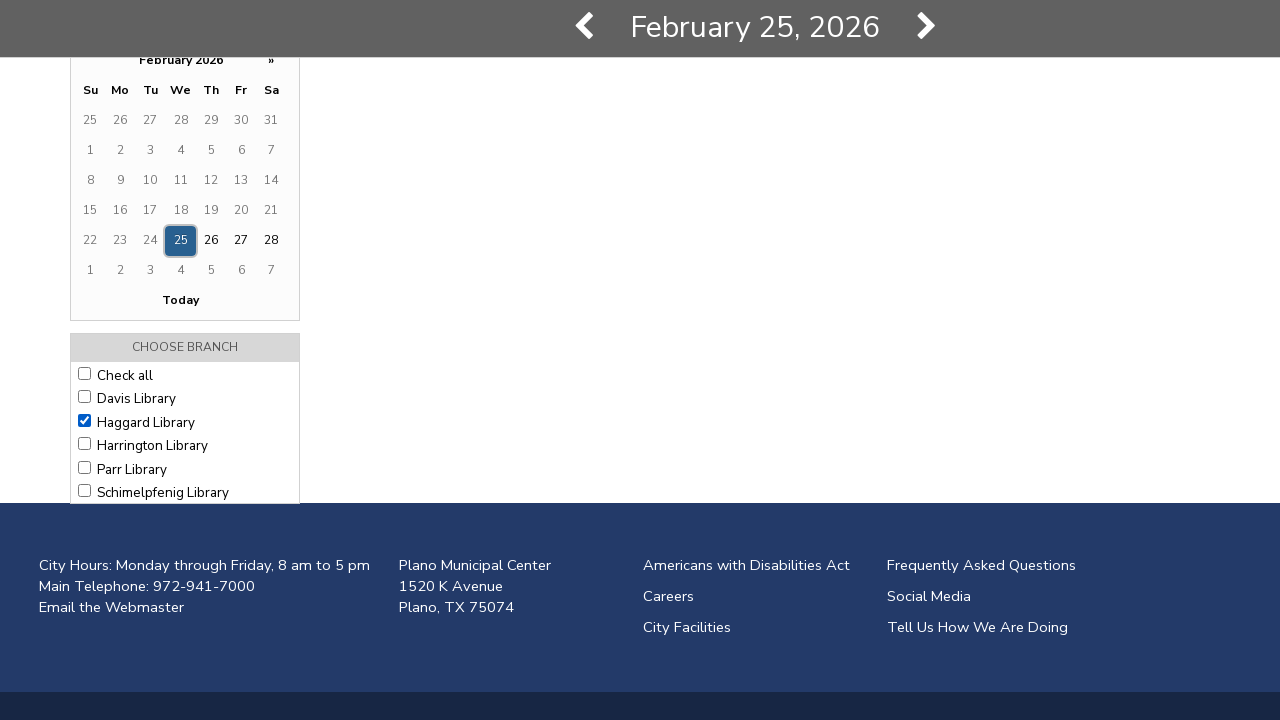

Waited 2 seconds for library selection to take effect
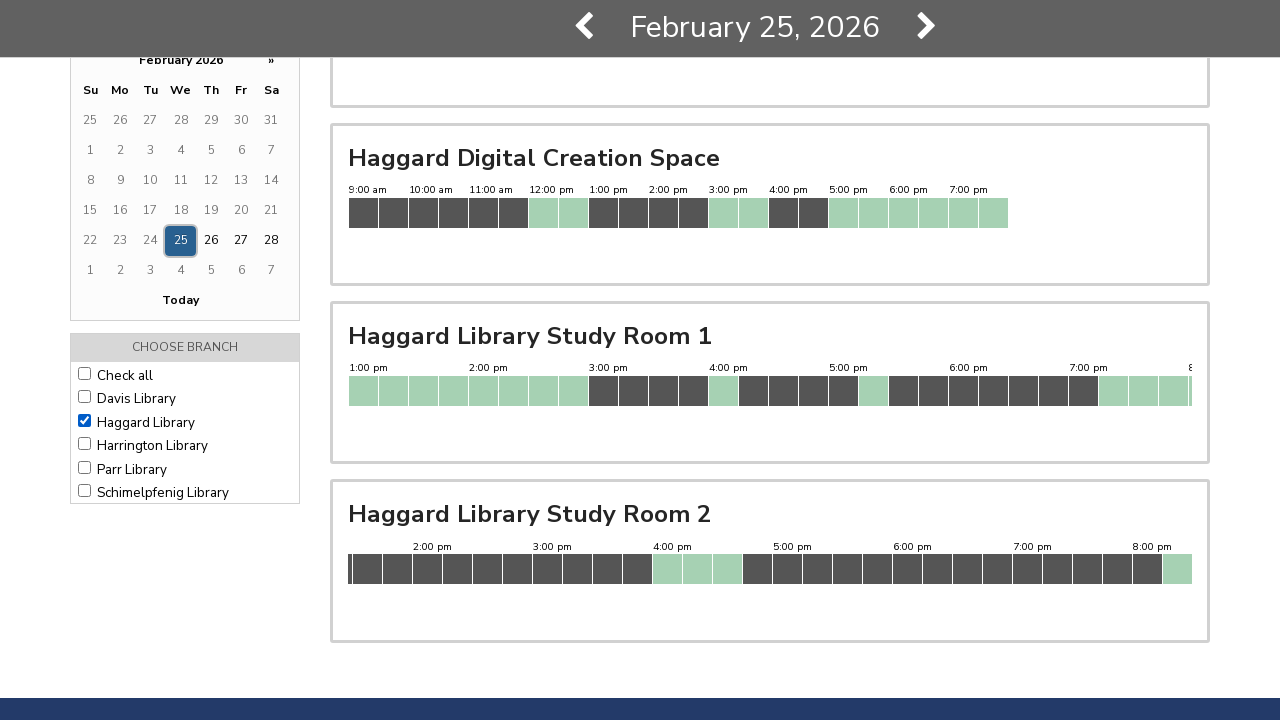

Verified study rooms loaded on the page
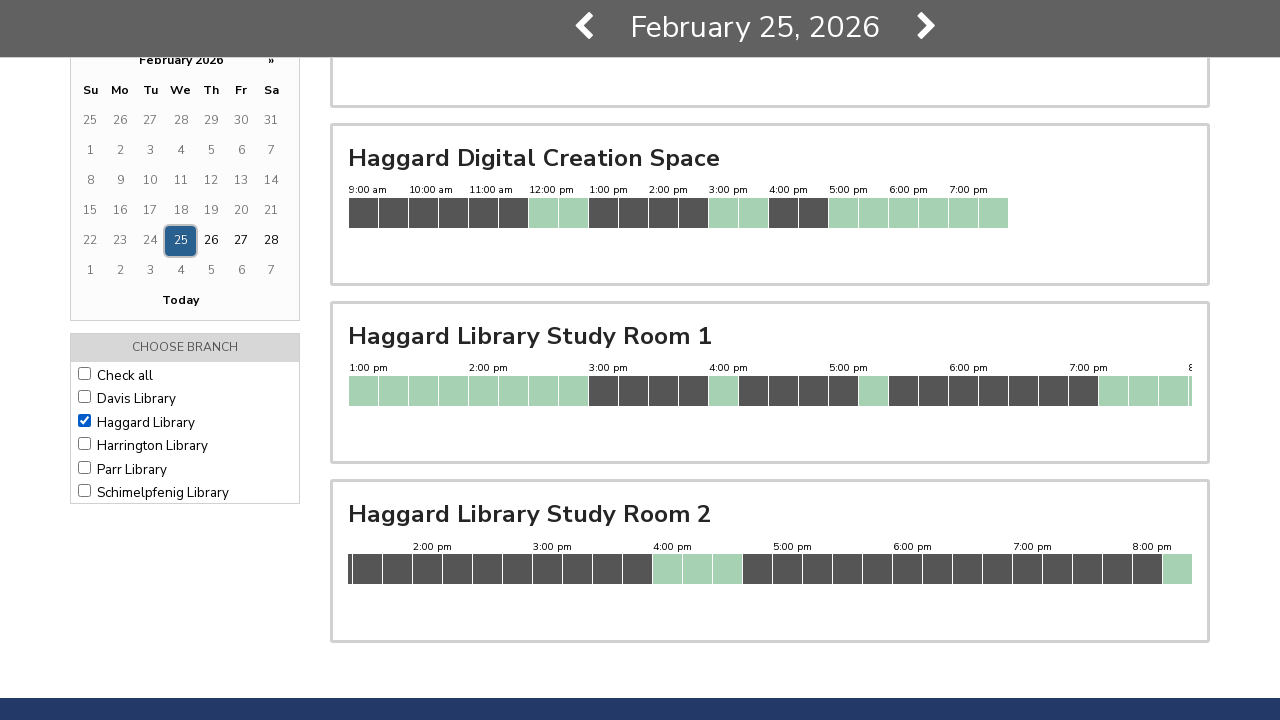

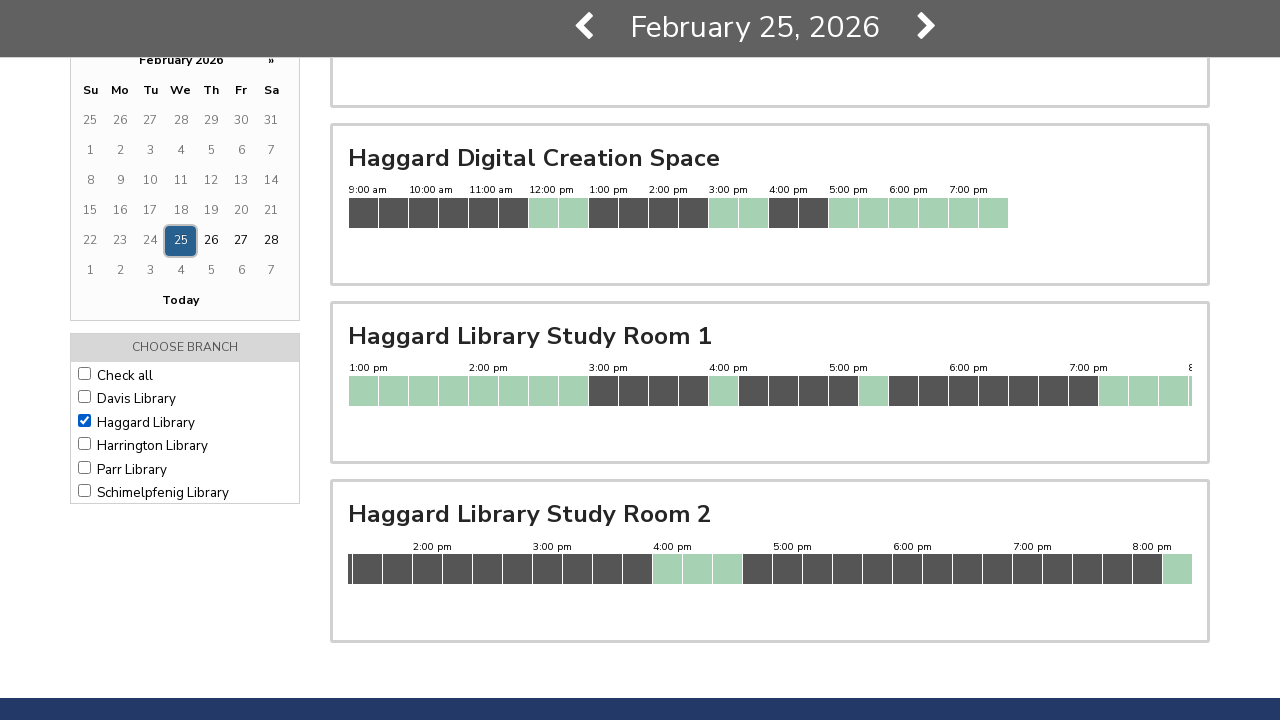